Tests a checkout form by filling in customer information, selecting payment method, and submitting the form

Starting URL: https://getbootstrap.com/docs/5.1/examples/checkout/

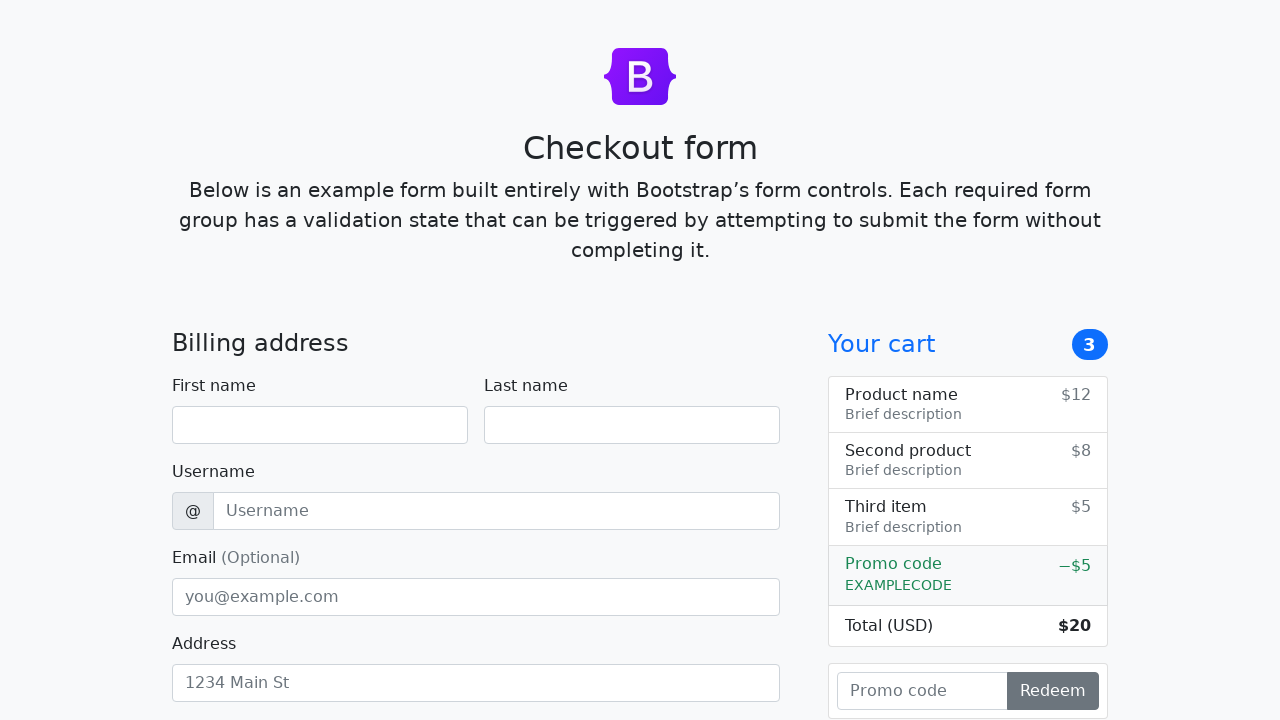

Checkout form became visible
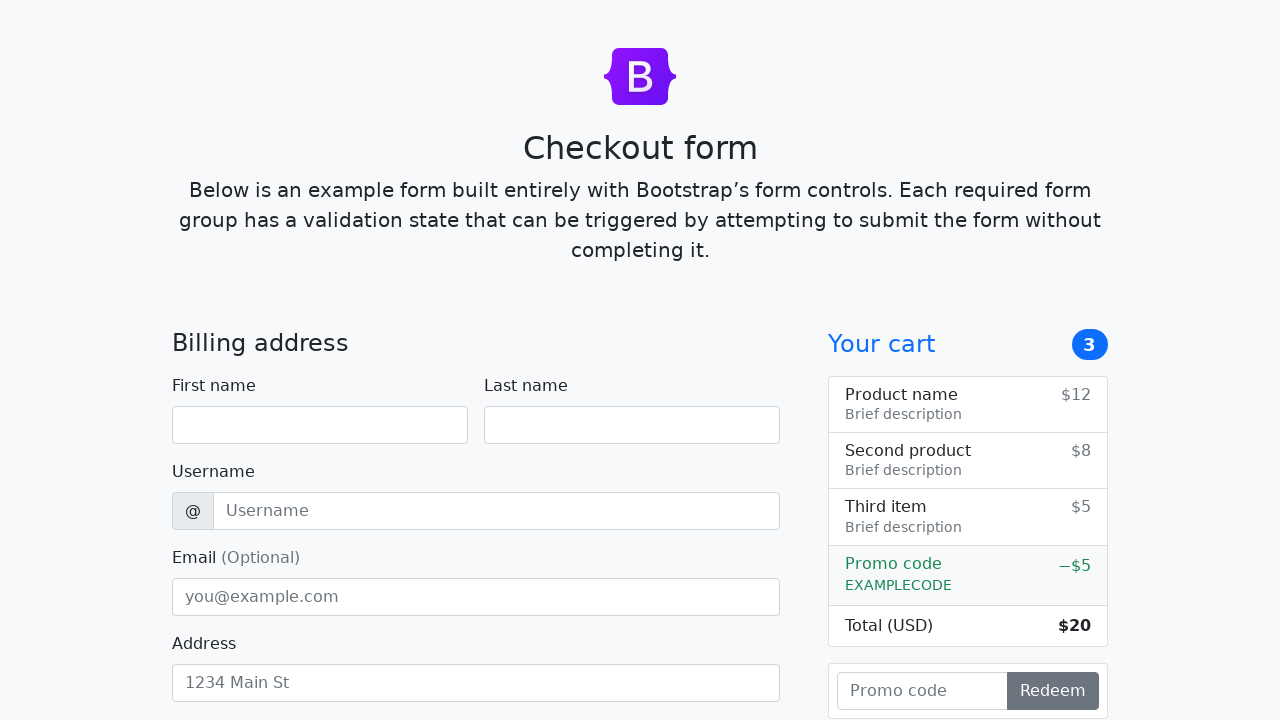

Filled first name with 'John' on #firstName
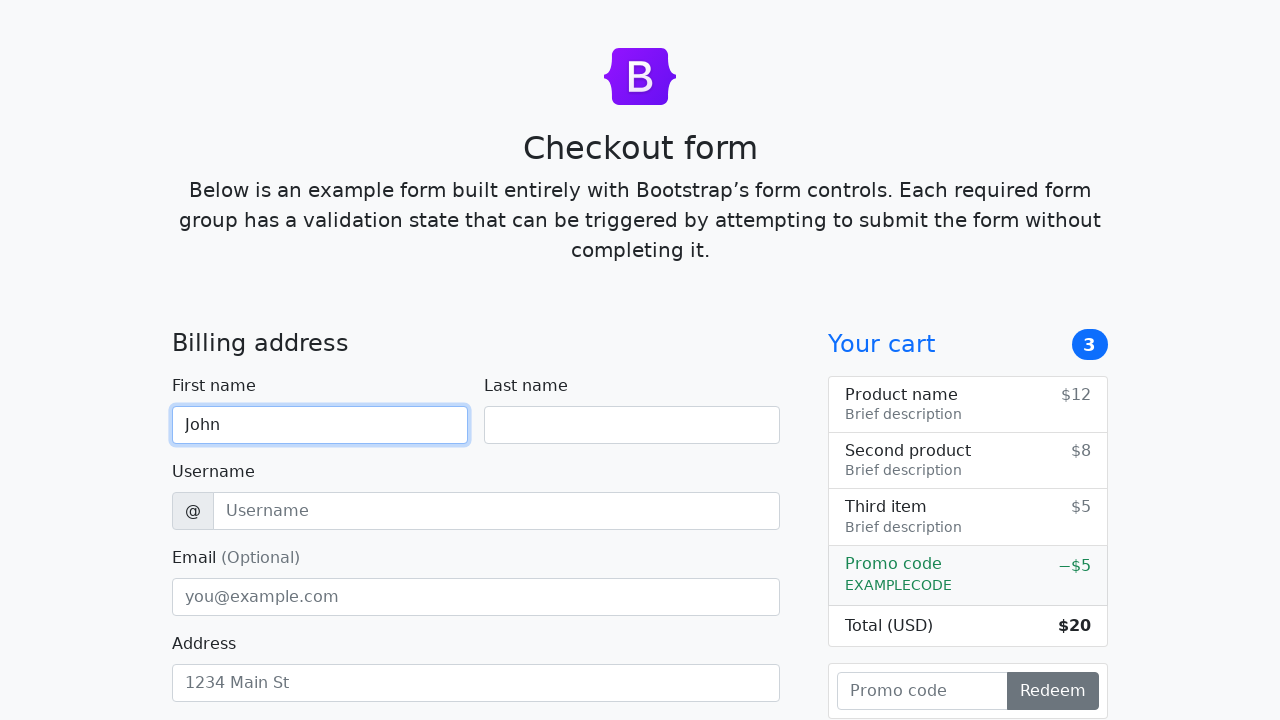

Filled last name with 'Smith' on #lastName
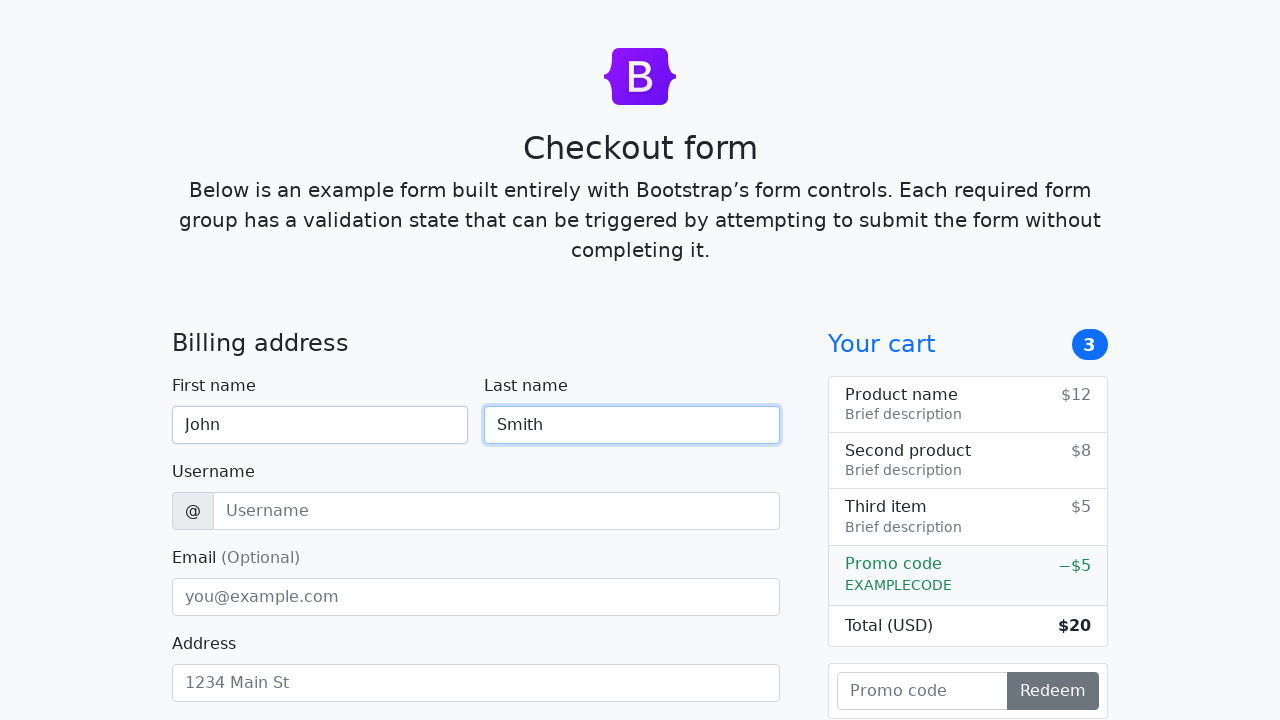

Filled username with 'jsmith2024' on #username
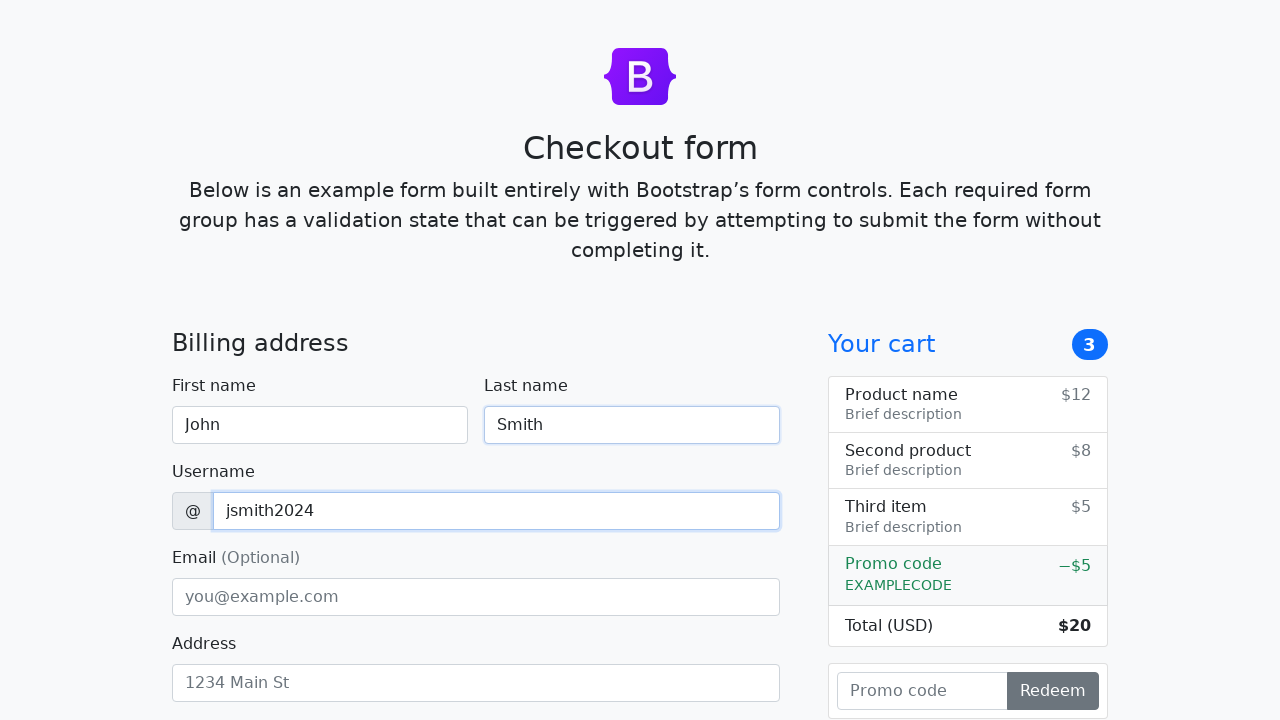

Filled email with 'john.smith@example.com' on #email
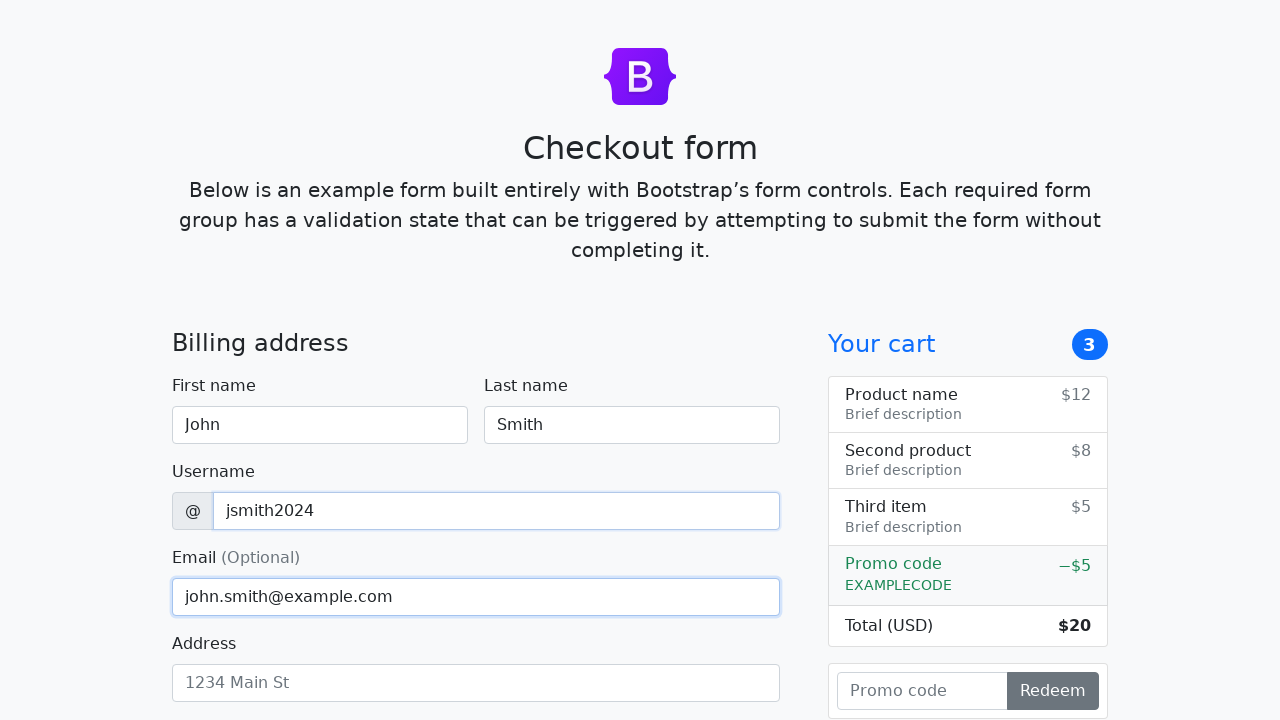

Filled address with '123 Main Street, Apt 4B' on #address
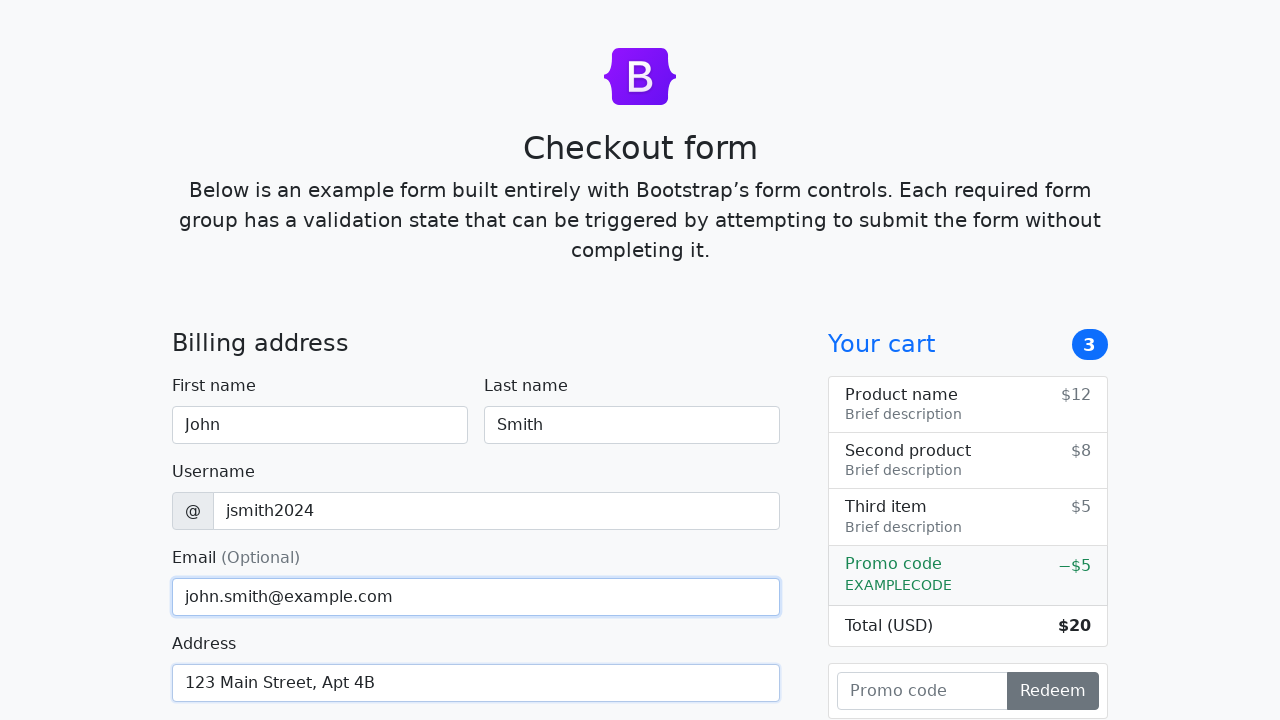

Selected 'United States' from country dropdown on #country
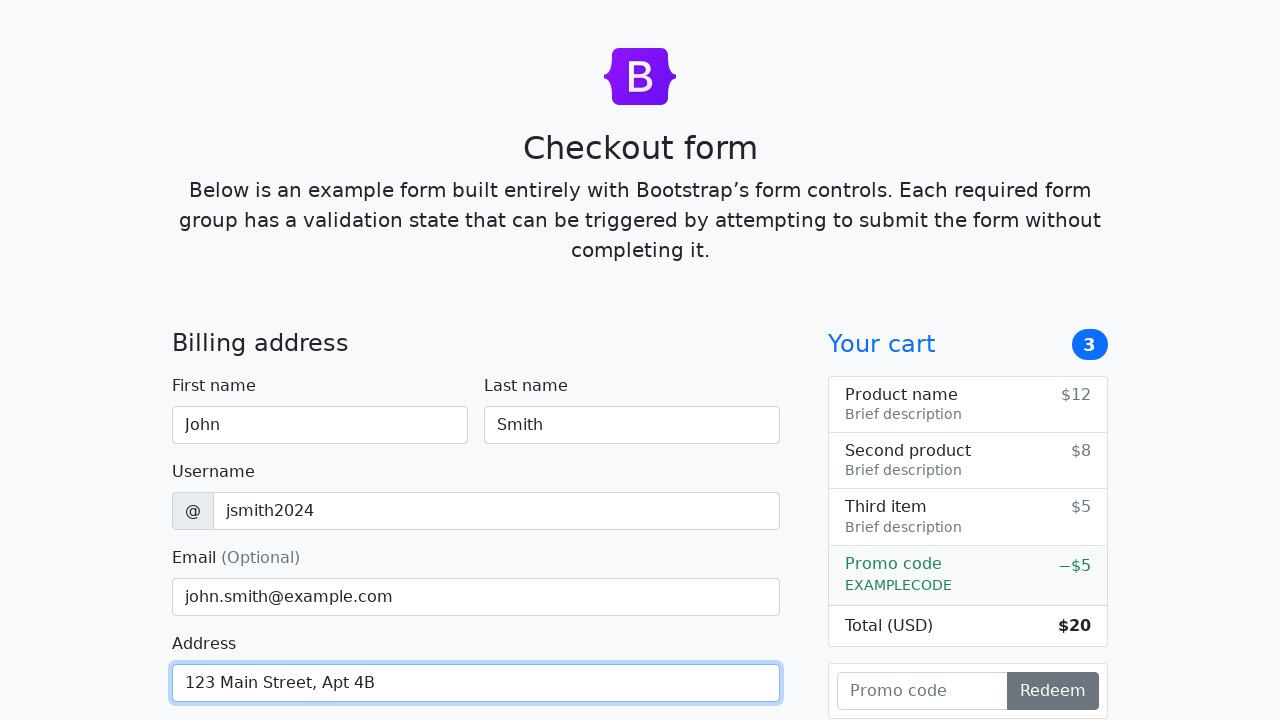

Selected 'California' from state dropdown on #state
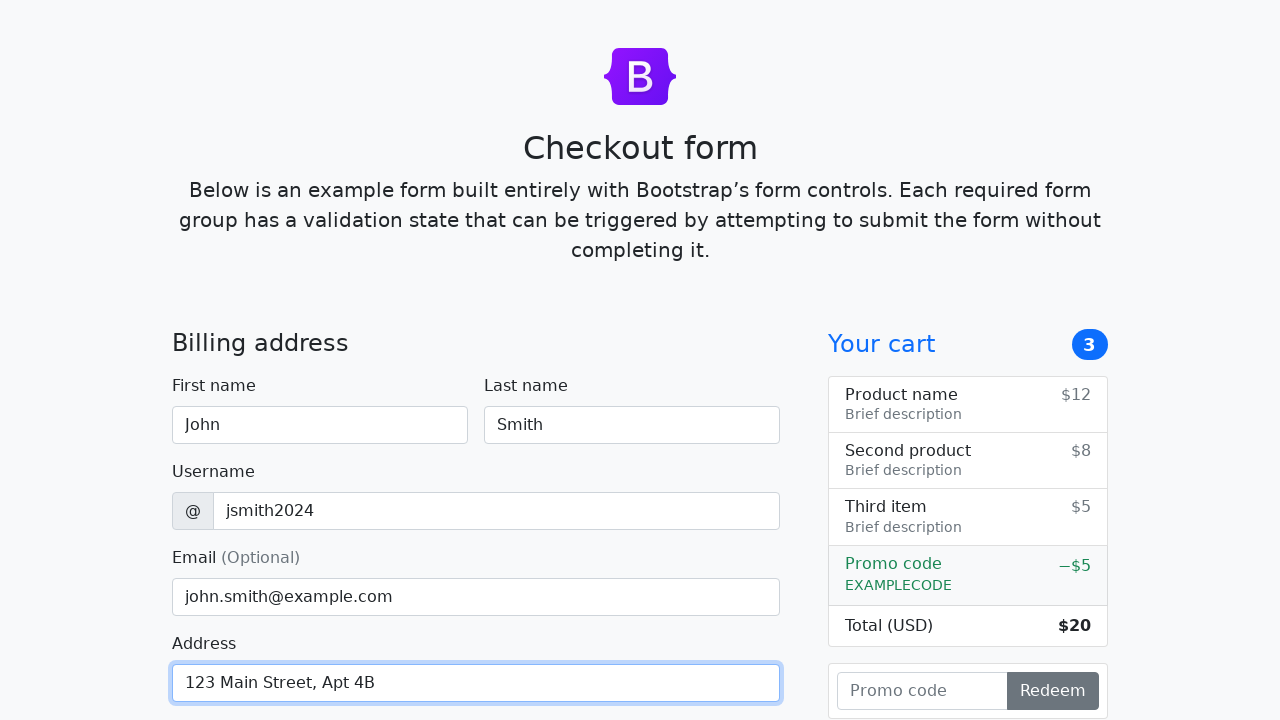

Filled zip code with '90210' on #zip
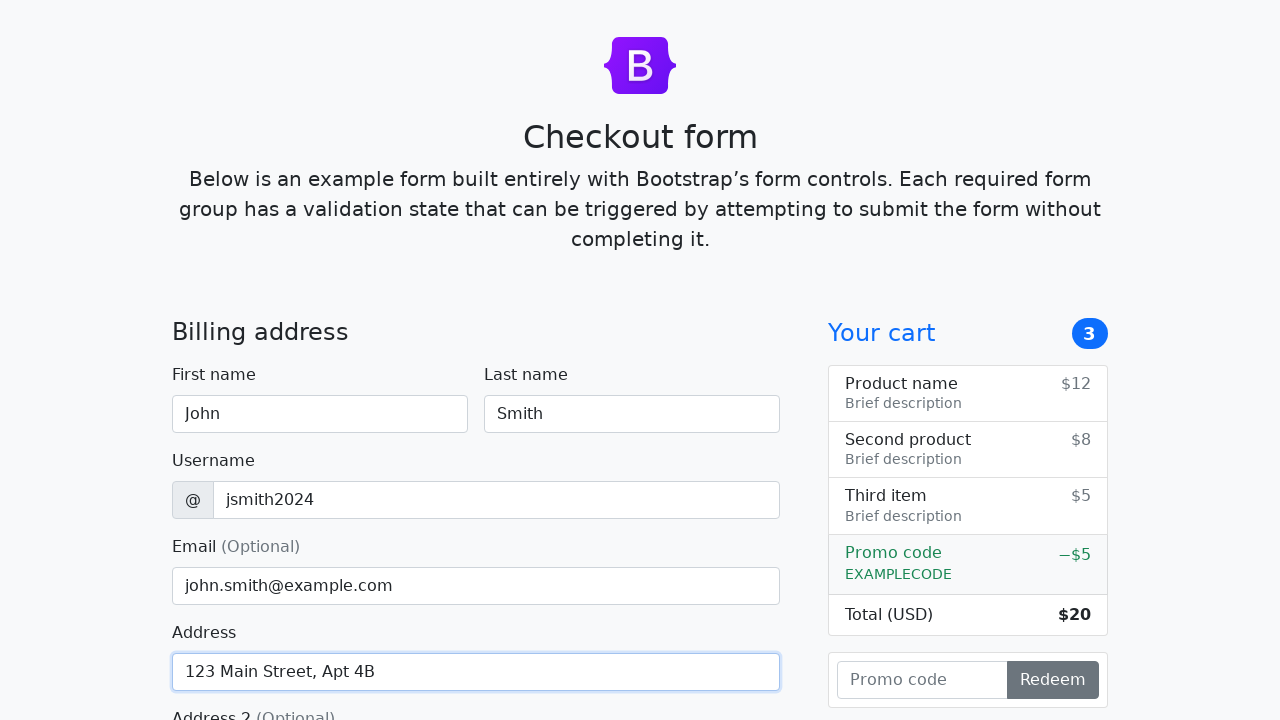

Selected credit card as payment method at (180, 361) on #credit
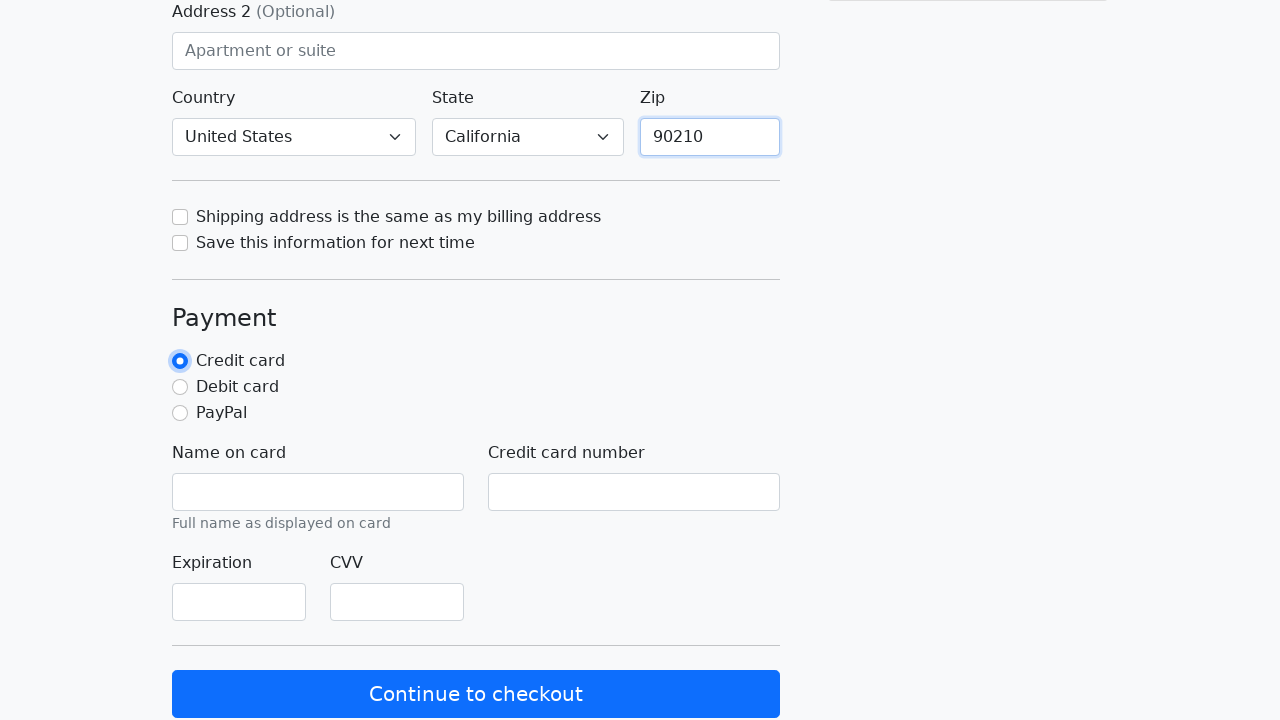

Clicked continue to checkout button at (476, 694) on button.btn-primary
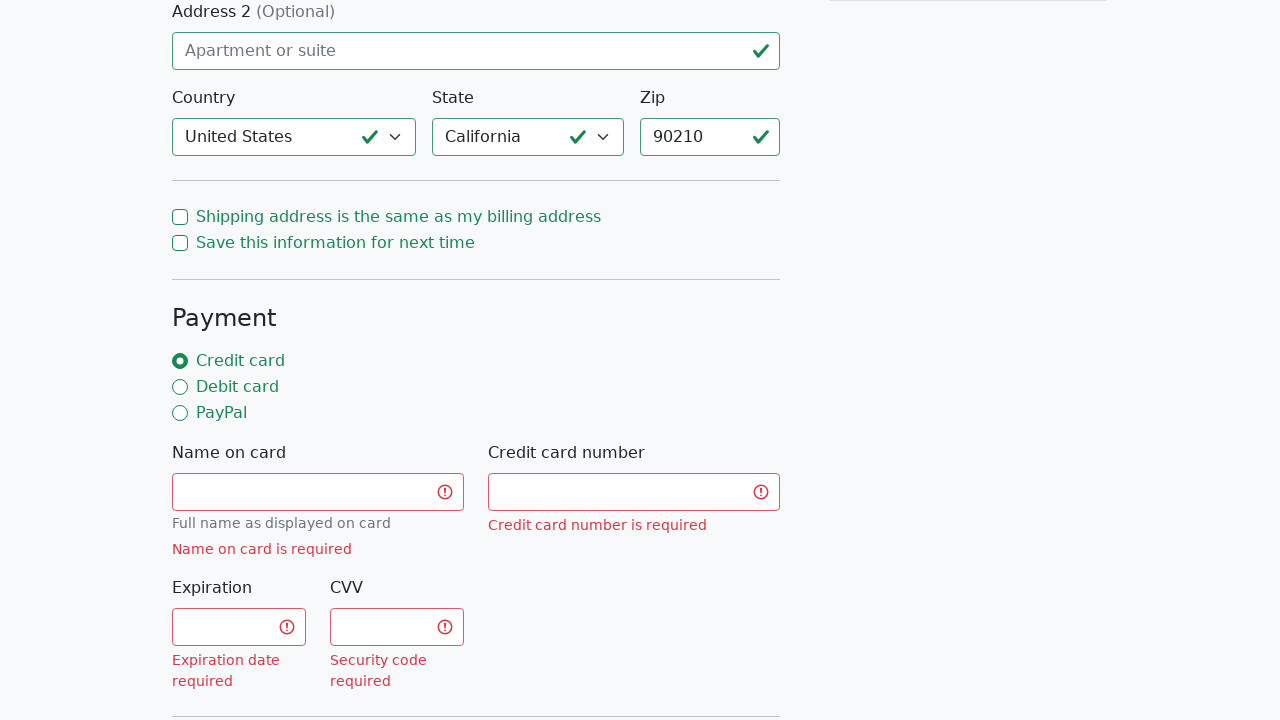

Submitted checkout form at (476, 500) on form>button[type='submit']
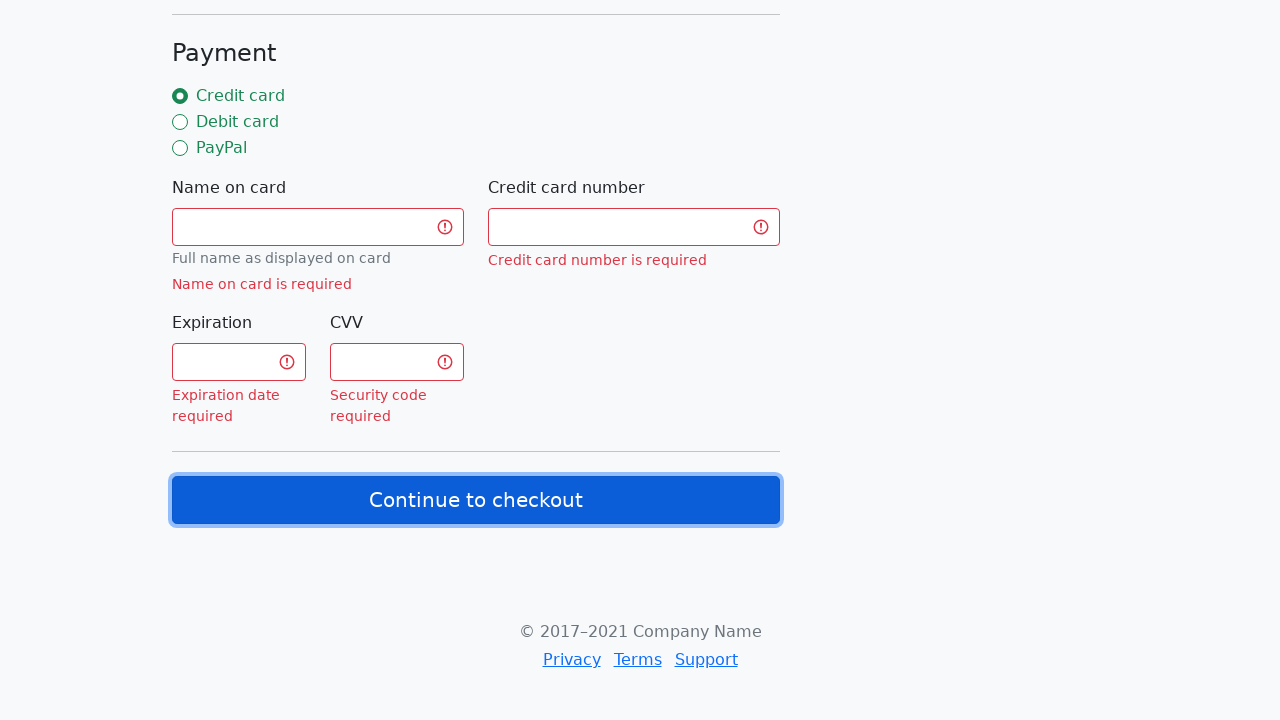

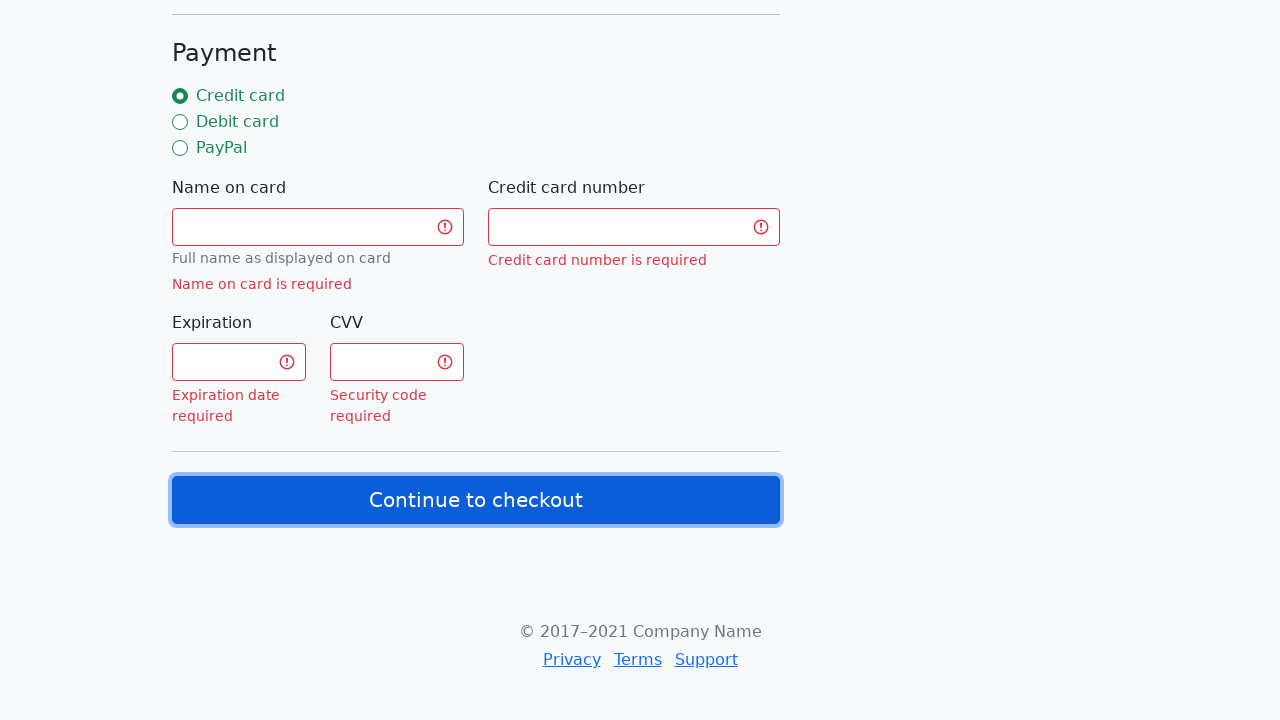